Tests scrolling functionality on ToolsQA website by scrolling to different page elements using JavaScript executor

Starting URL: http://toolsqa.com/

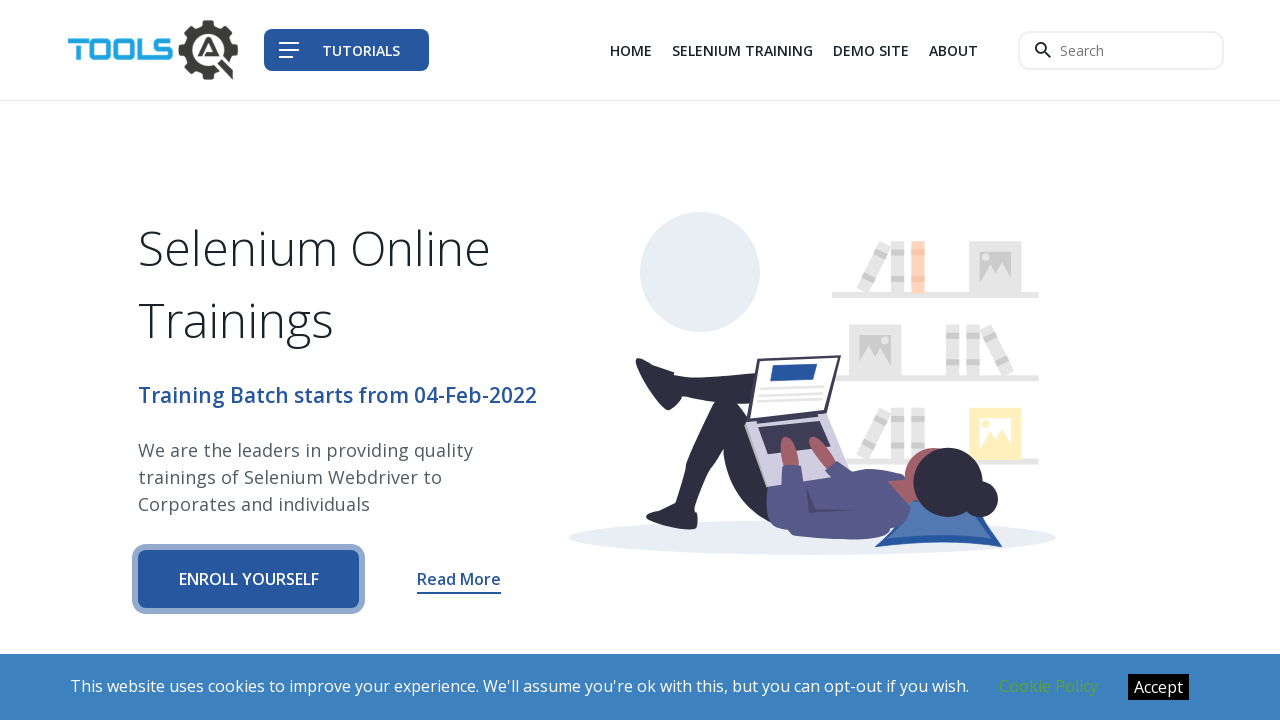

Scrolled to 'SITE LINKS' element at the bottom of the page
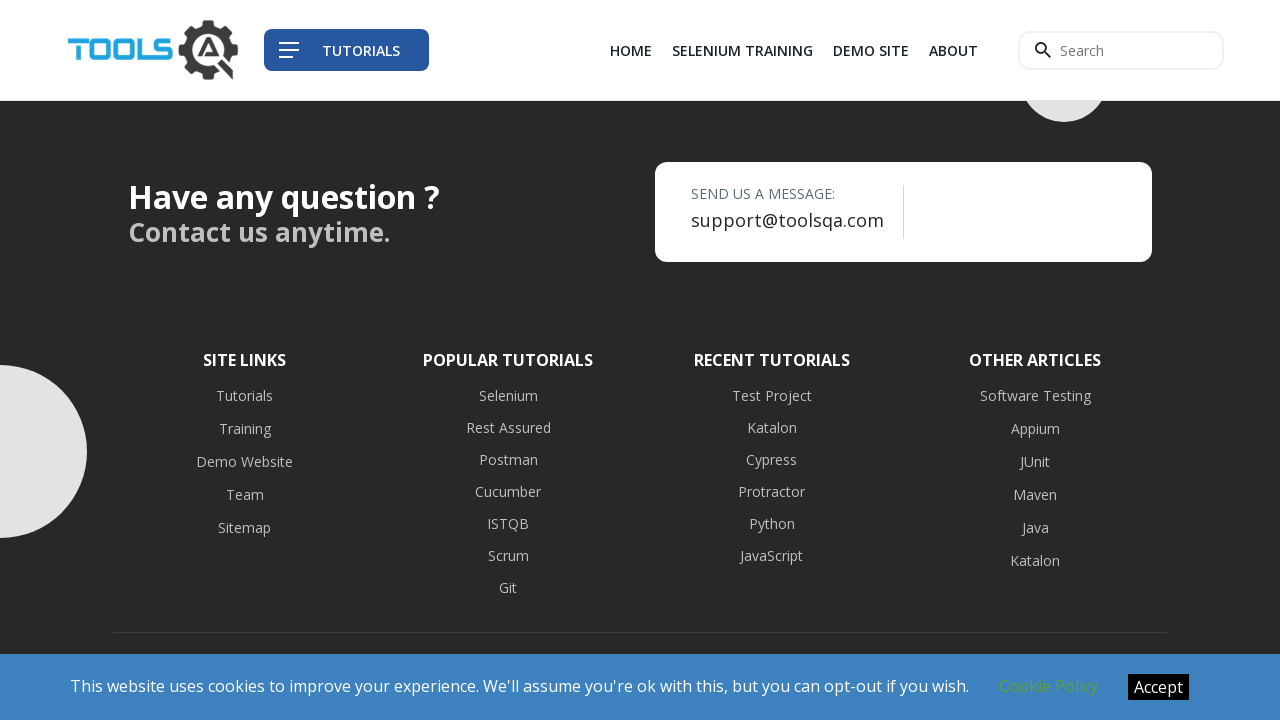

Scrolled to tutorial menu element at the top of the page
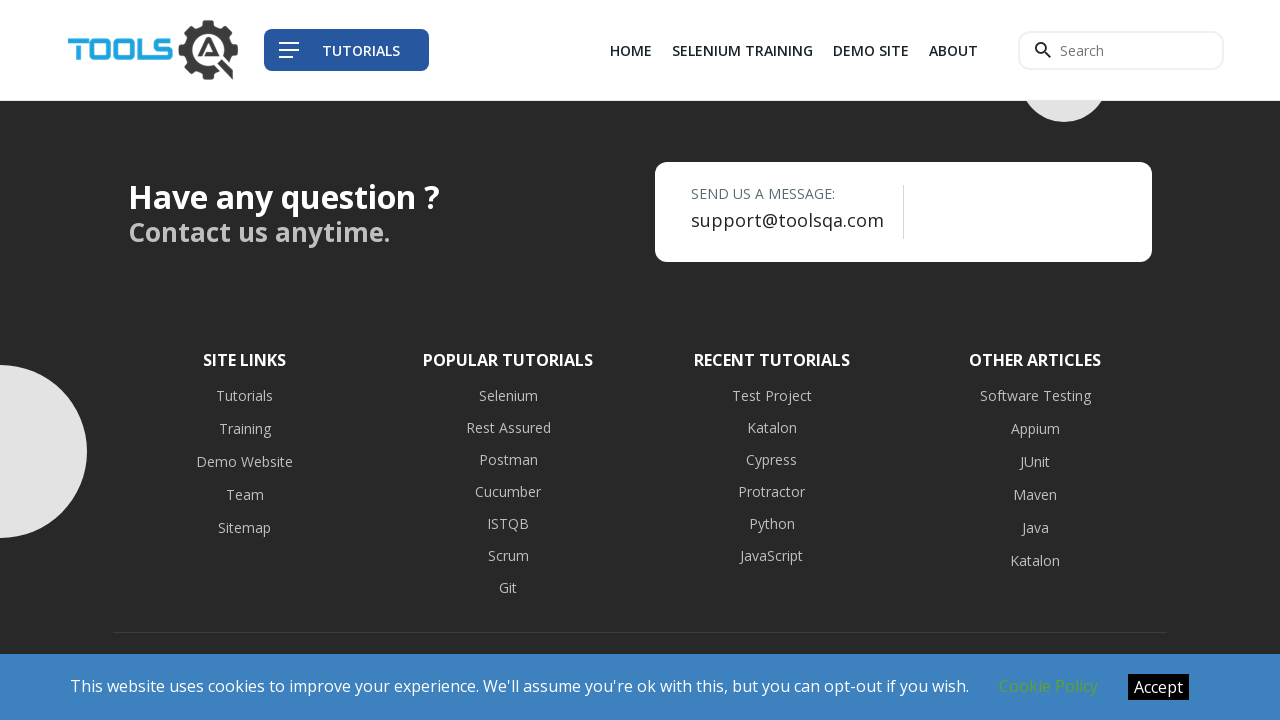

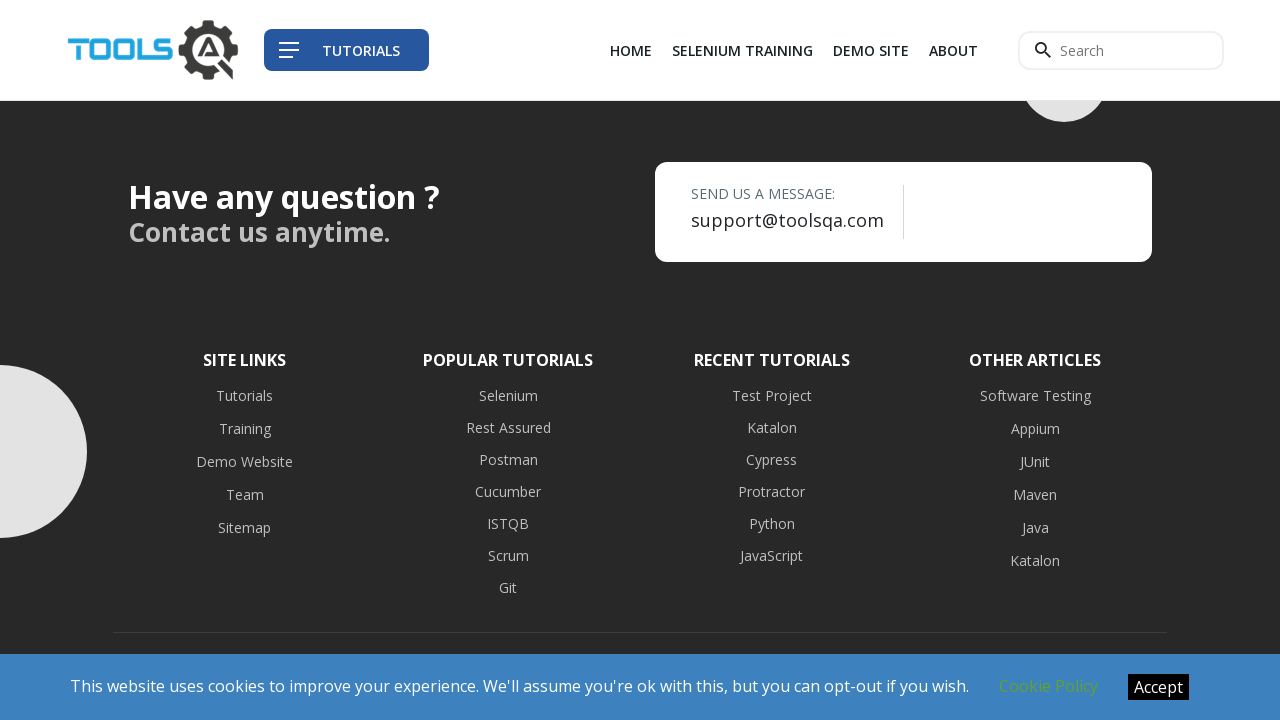